Tests the add/remove elements functionality by adding an element, verifying the delete button appears, then removing it and verifying the page heading remains visible

Starting URL: https://the-internet.herokuapp.com/add_remove_elements/

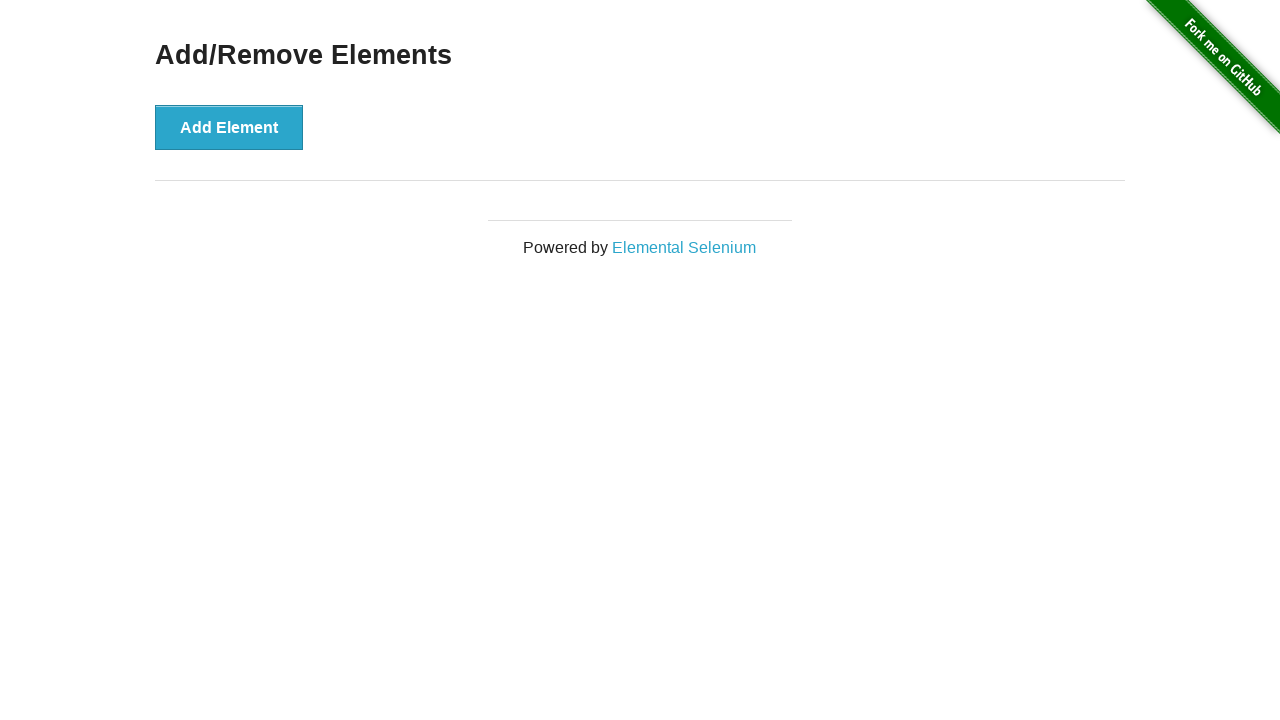

Clicked Add Element button at (229, 127) on button[onclick='addElement()']
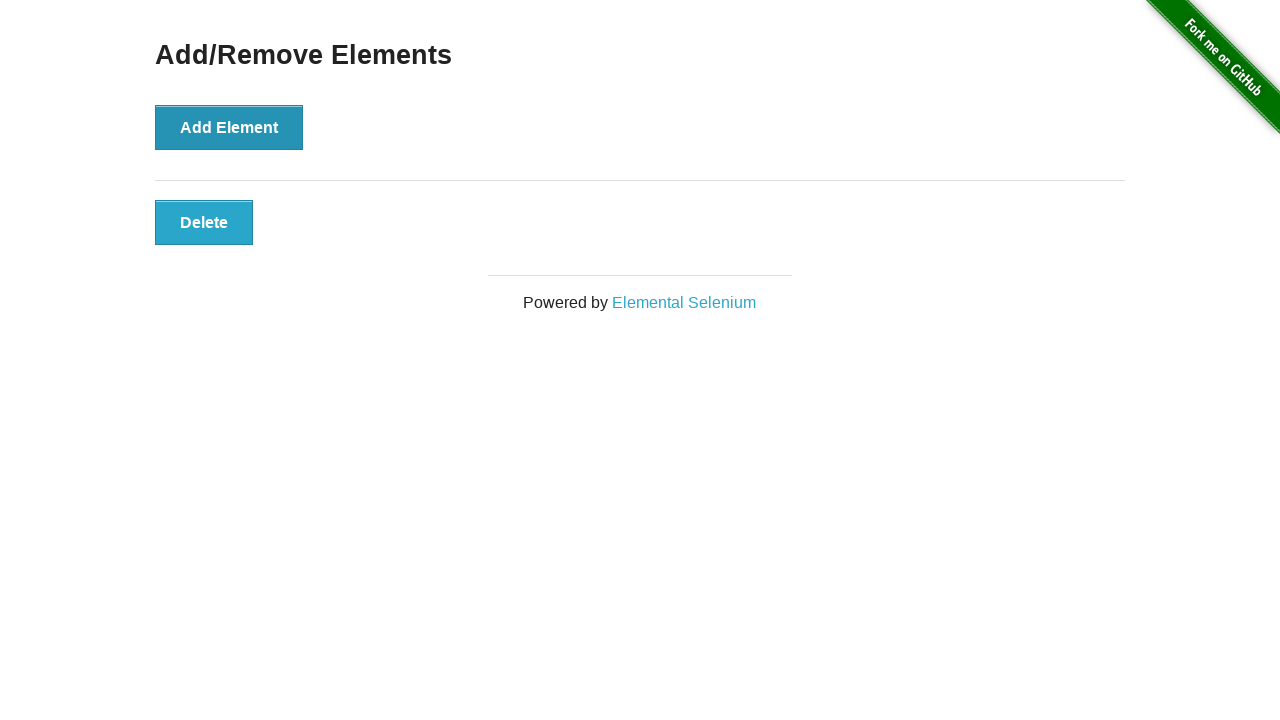

Delete button appeared after adding element
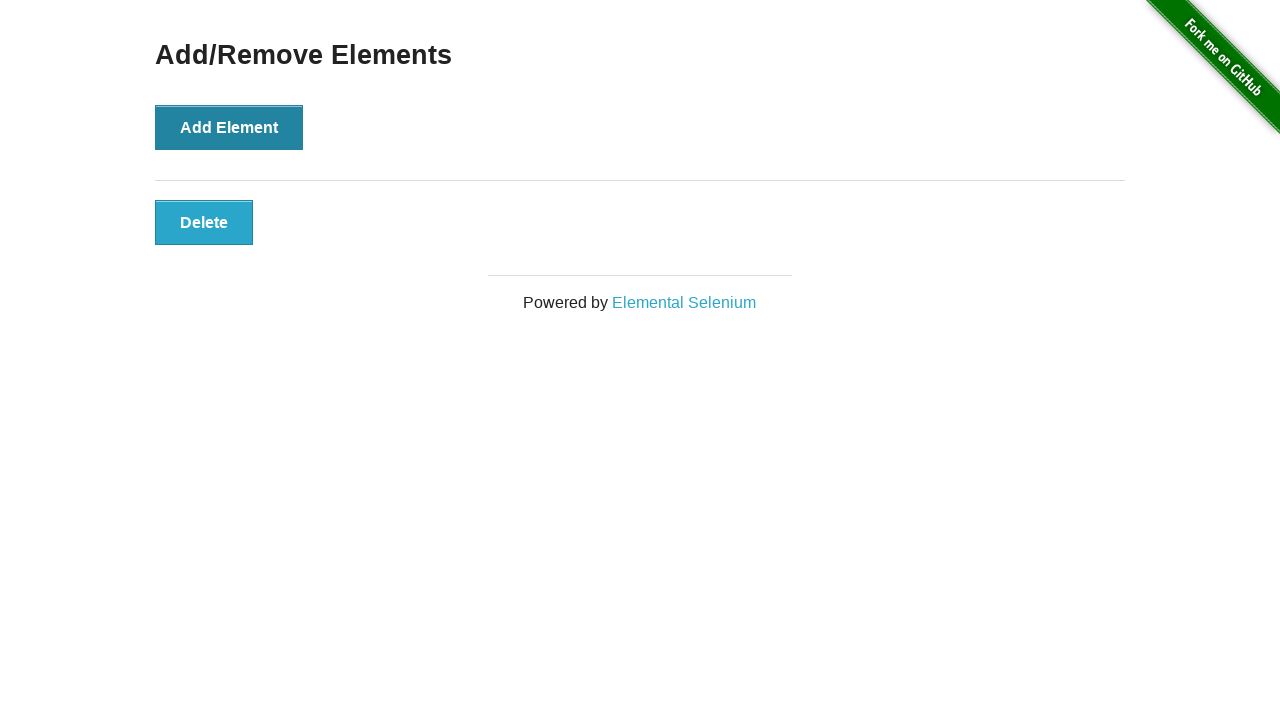

Clicked Delete button to remove element at (204, 222) on button[onclick='deleteElement()']
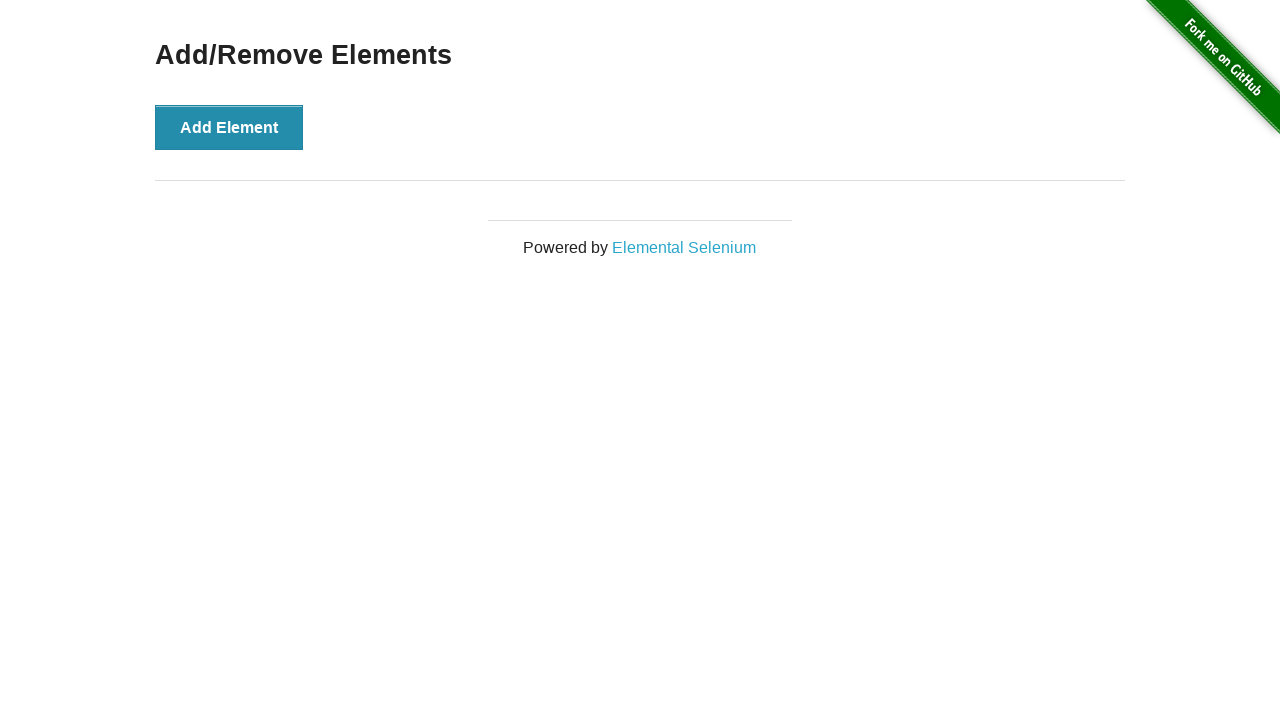

Verified page heading remains visible after element removal
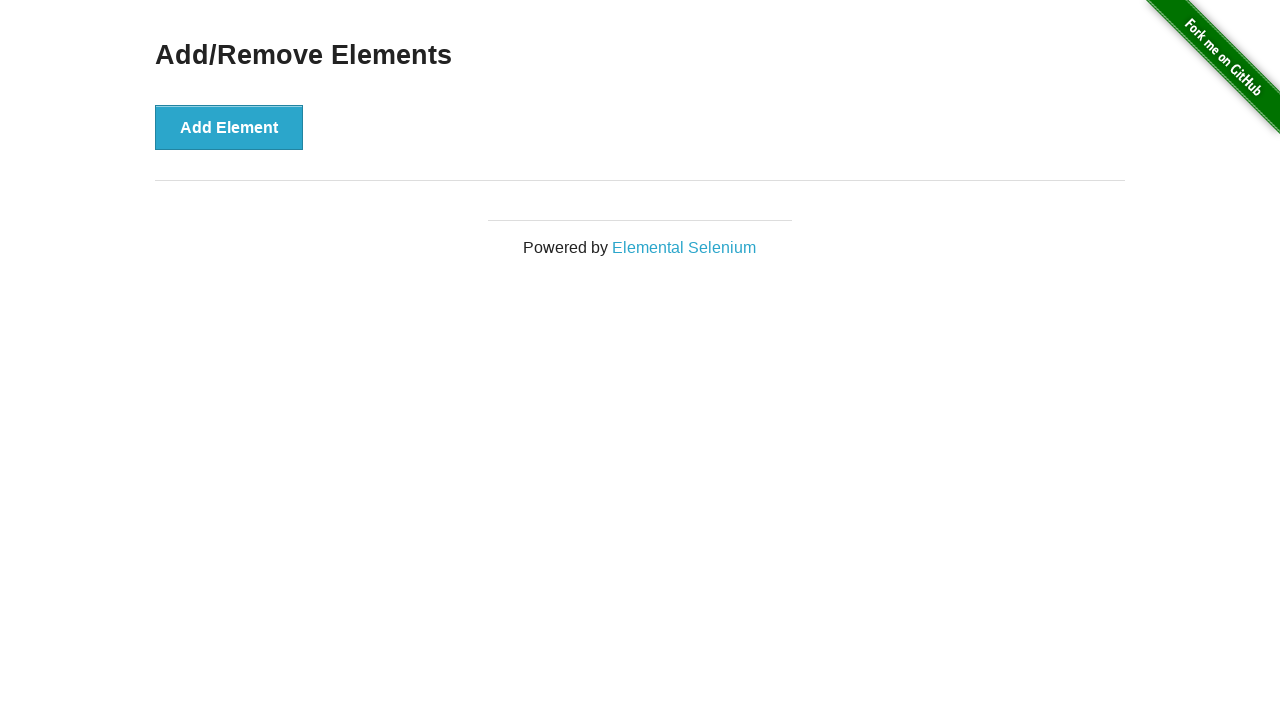

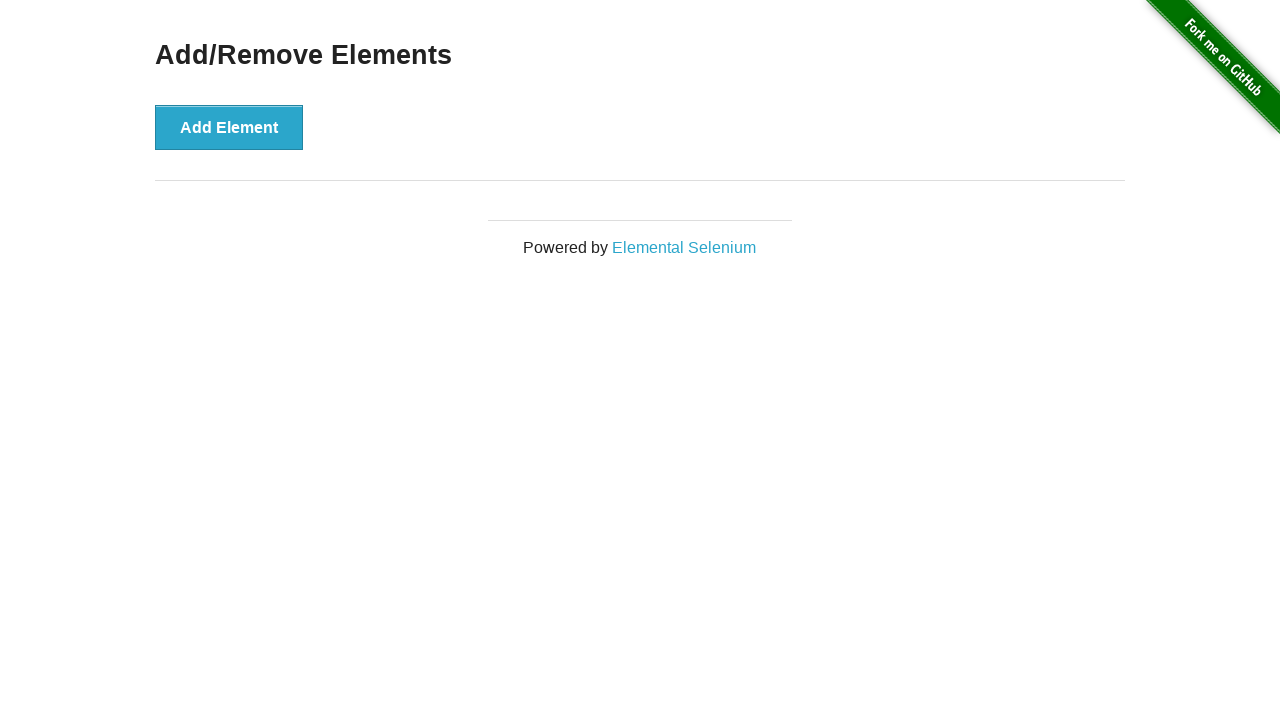